Tests dynamic controls functionality by verifying a text field's enabled state before and after clicking a toggle button

Starting URL: https://v1.training-support.net/selenium/dynamic-controls

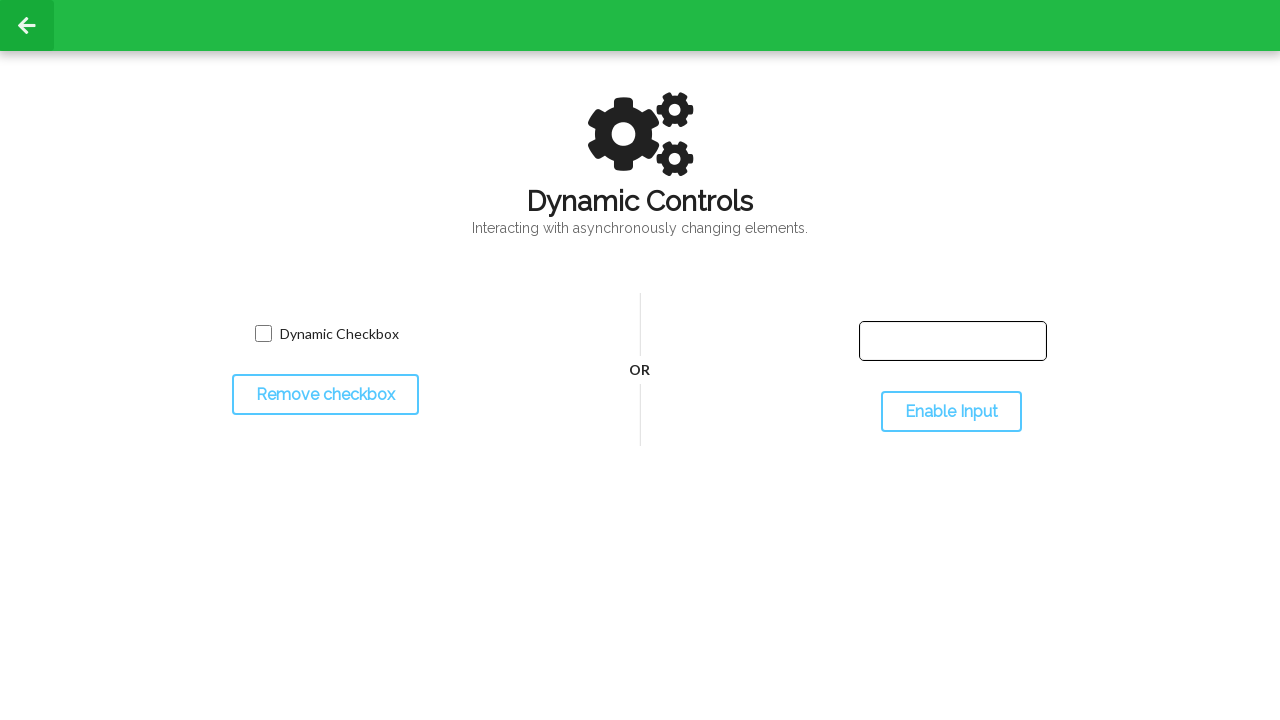

Located the text input field
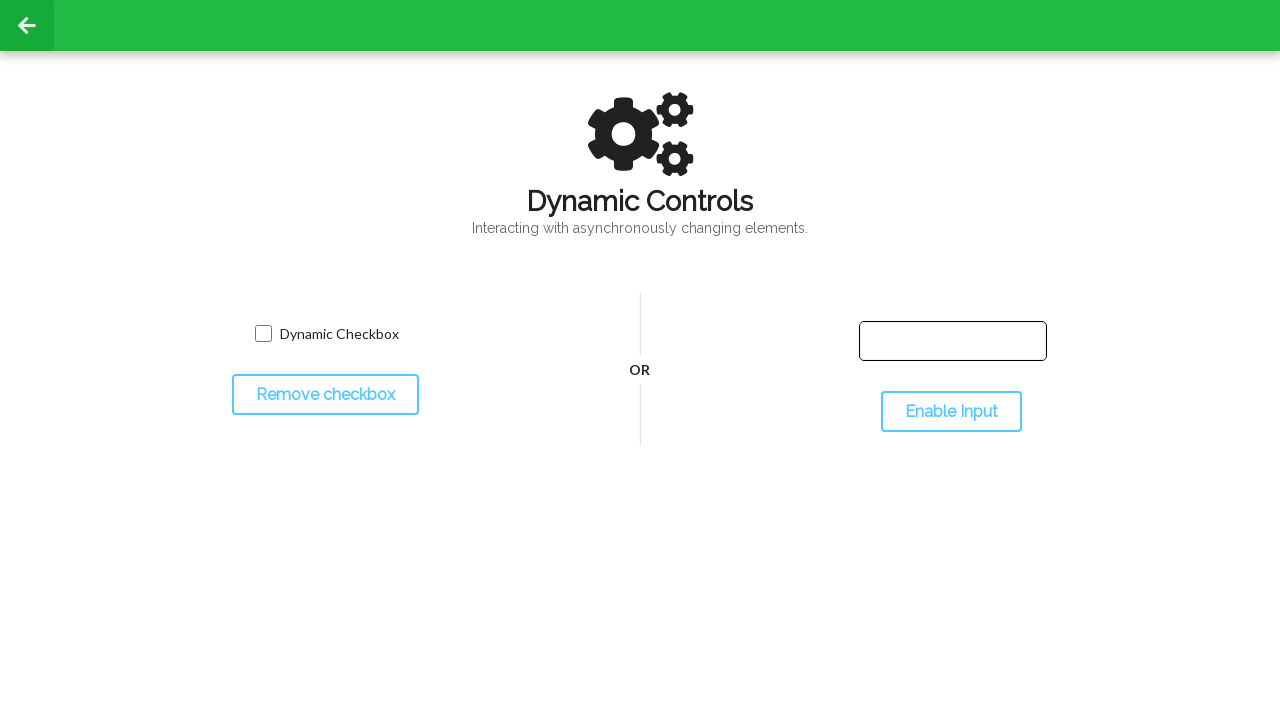

Clicked the toggle button to enable the input field at (951, 412) on #toggleInput
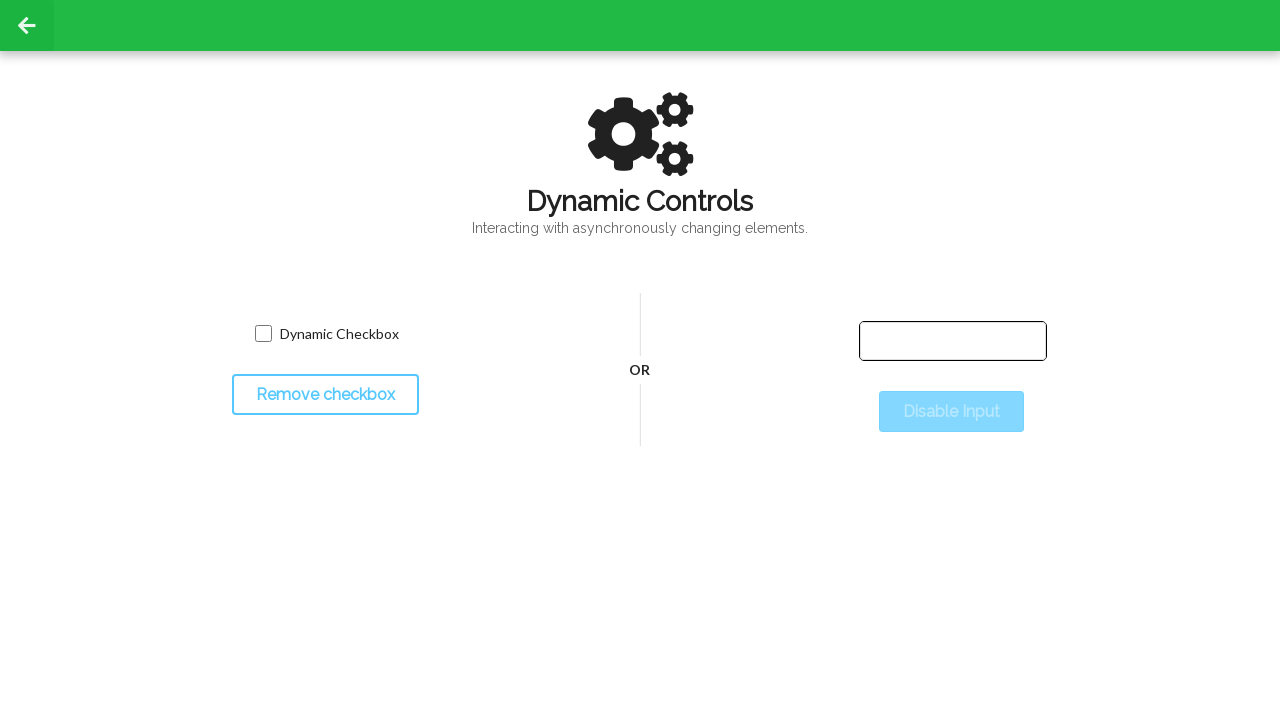

Verified that the input field is now enabled
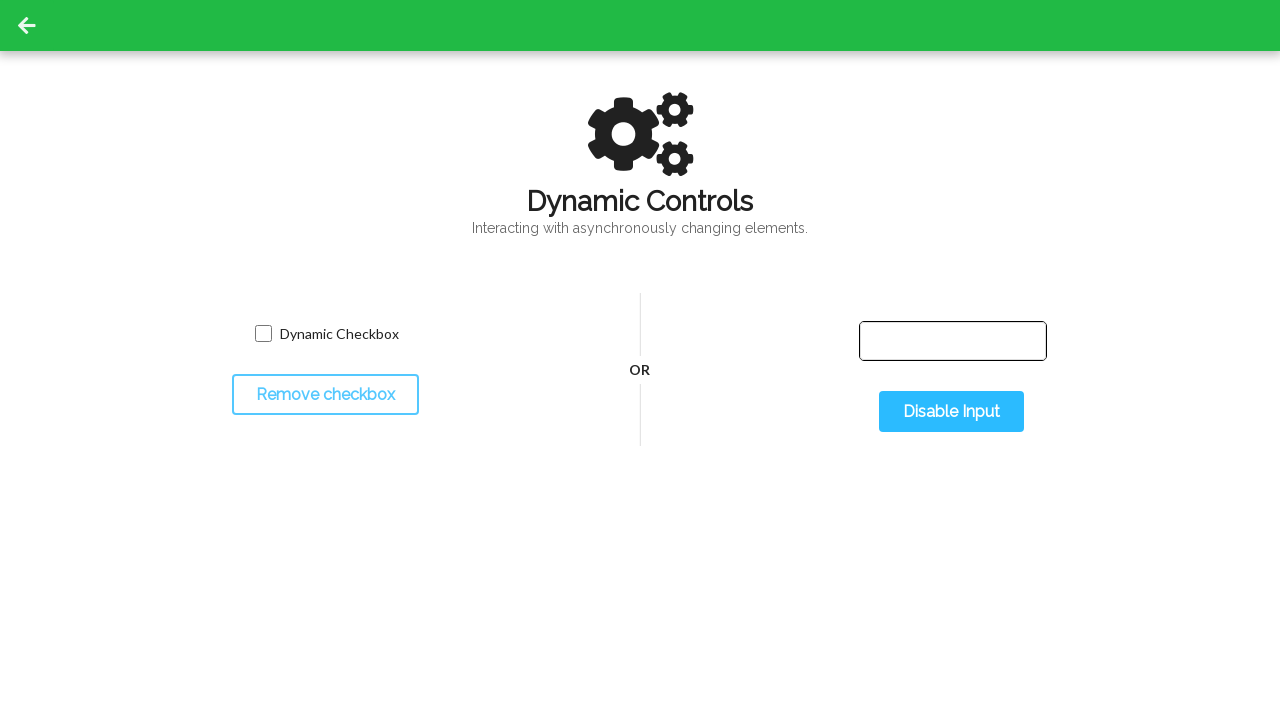

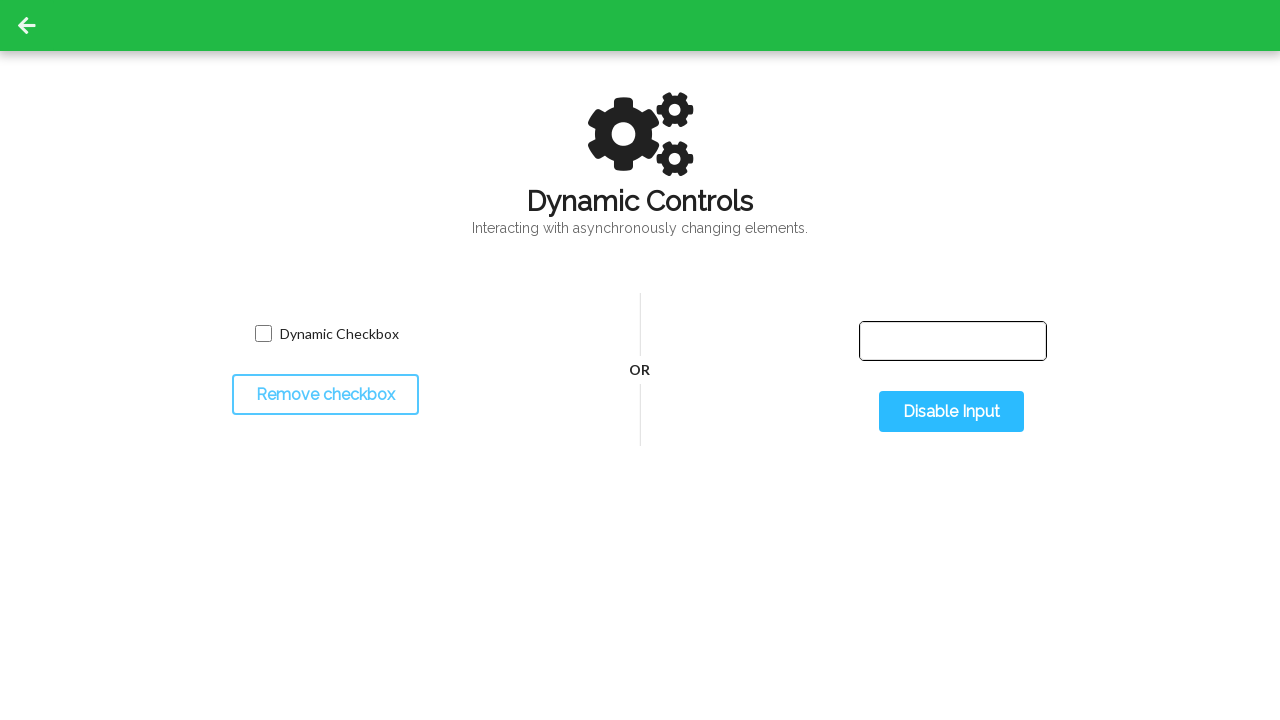